Tests interaction with a Shadow DOM menu component by clicking on a menu item label element inside the shadow root of a smart-ui-menu web component.

Starting URL: https://www.htmlelements.com/demos/menu/shadow-dom/index.htm

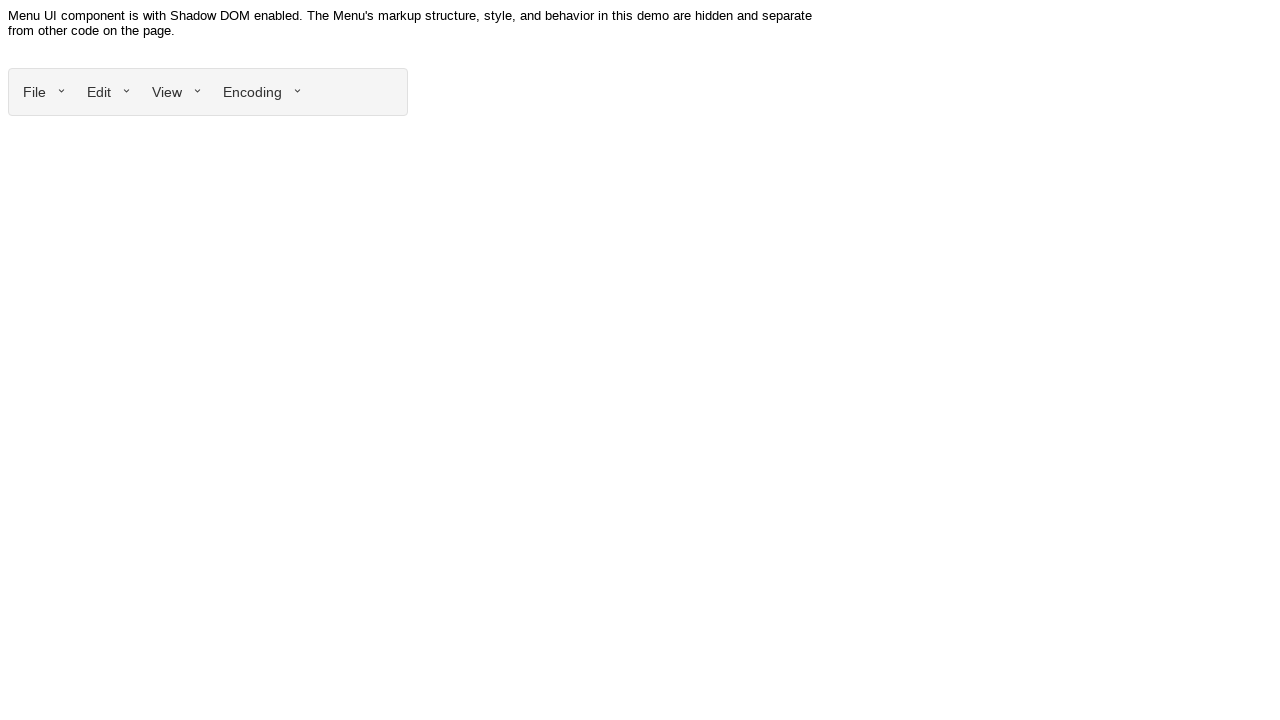

Navigated to Shadow DOM menu demo page
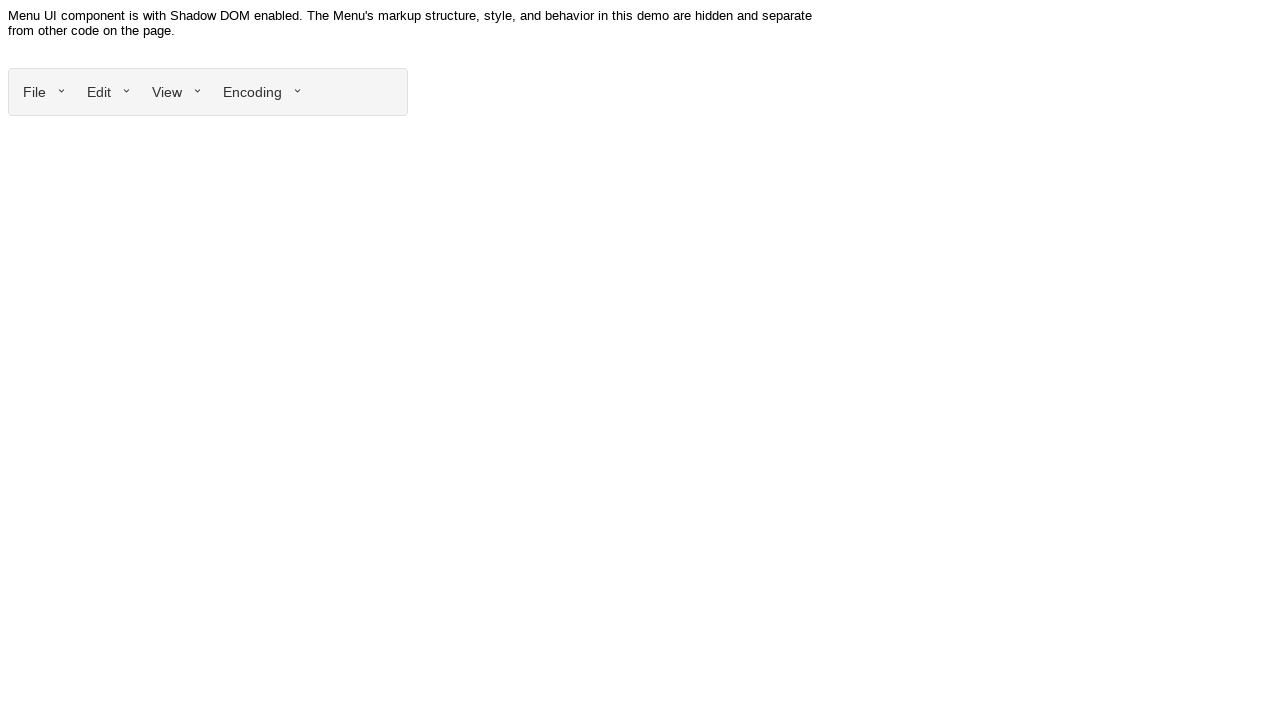

Located smart-ui-menu component with smart-ui-component class
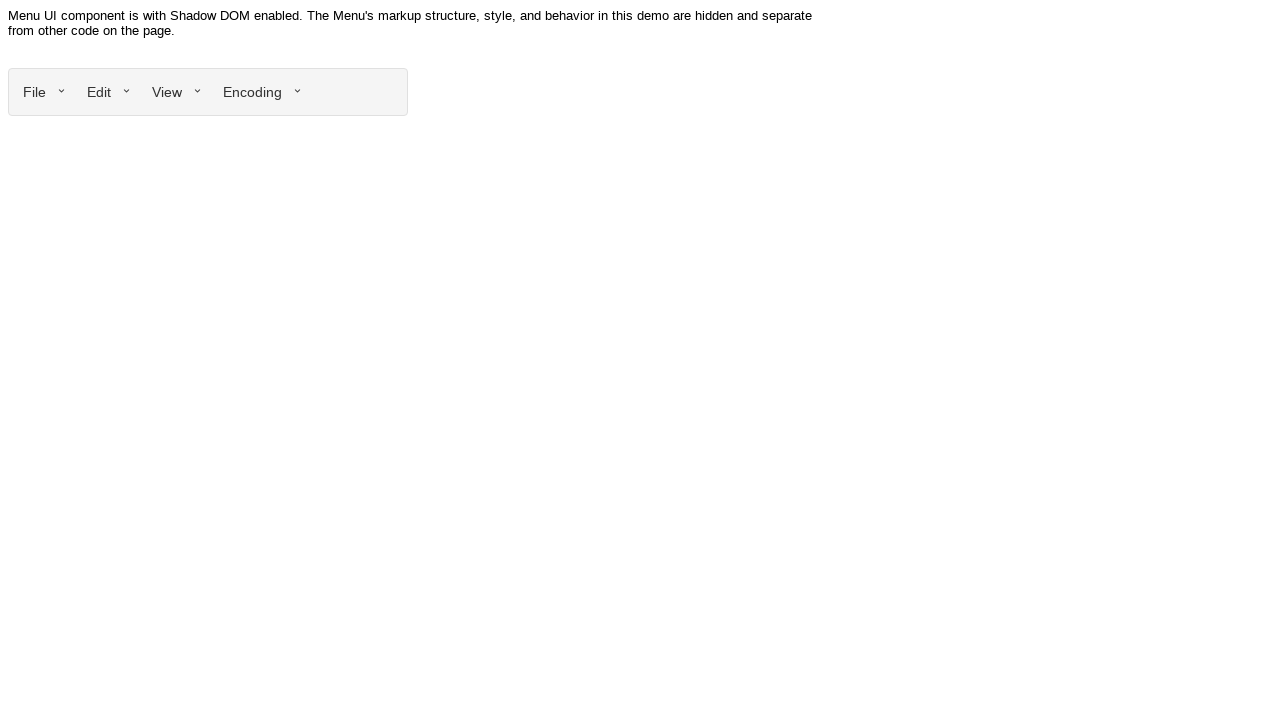

Clicked on first menu item label element inside shadow DOM at (34, 92) on smart-ui-menu.smart-ui-component >> div.smart-menu-item-label-element >> nth=0
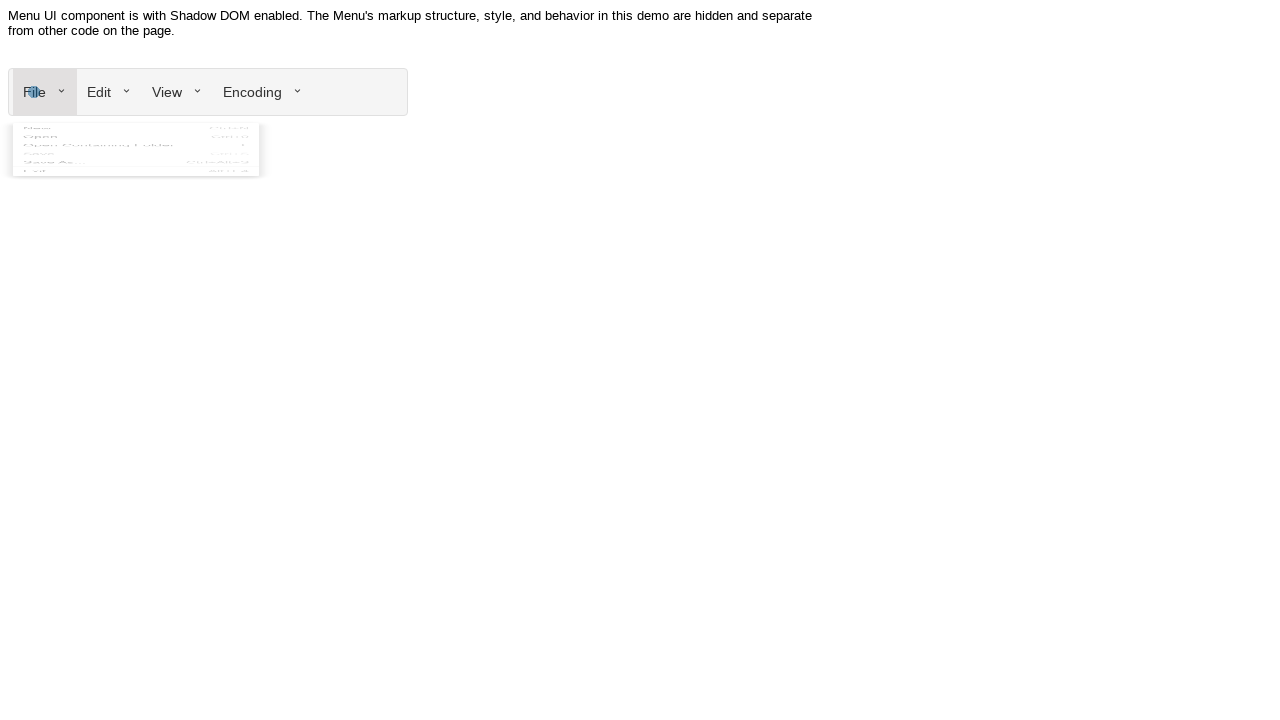

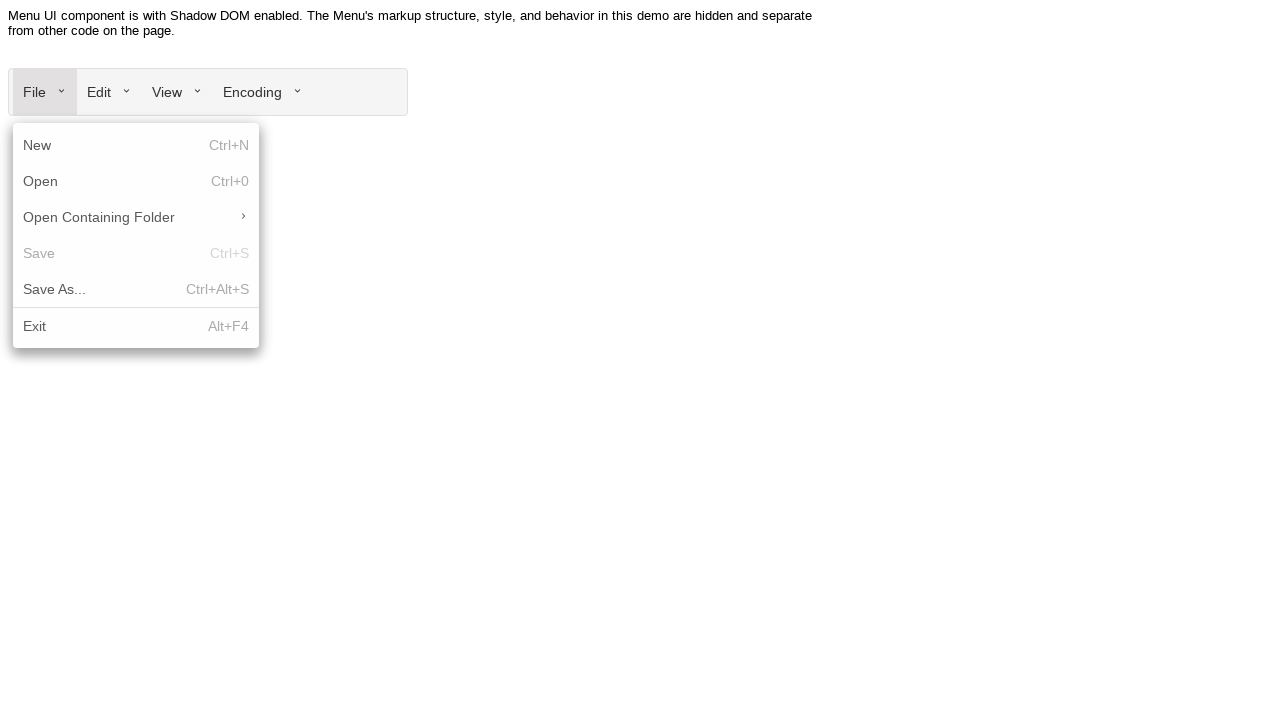